Navigates to Adobe's developer documentation site and clicks on the Authentication link in the navigation.

Starting URL: https://www.adobe.io/

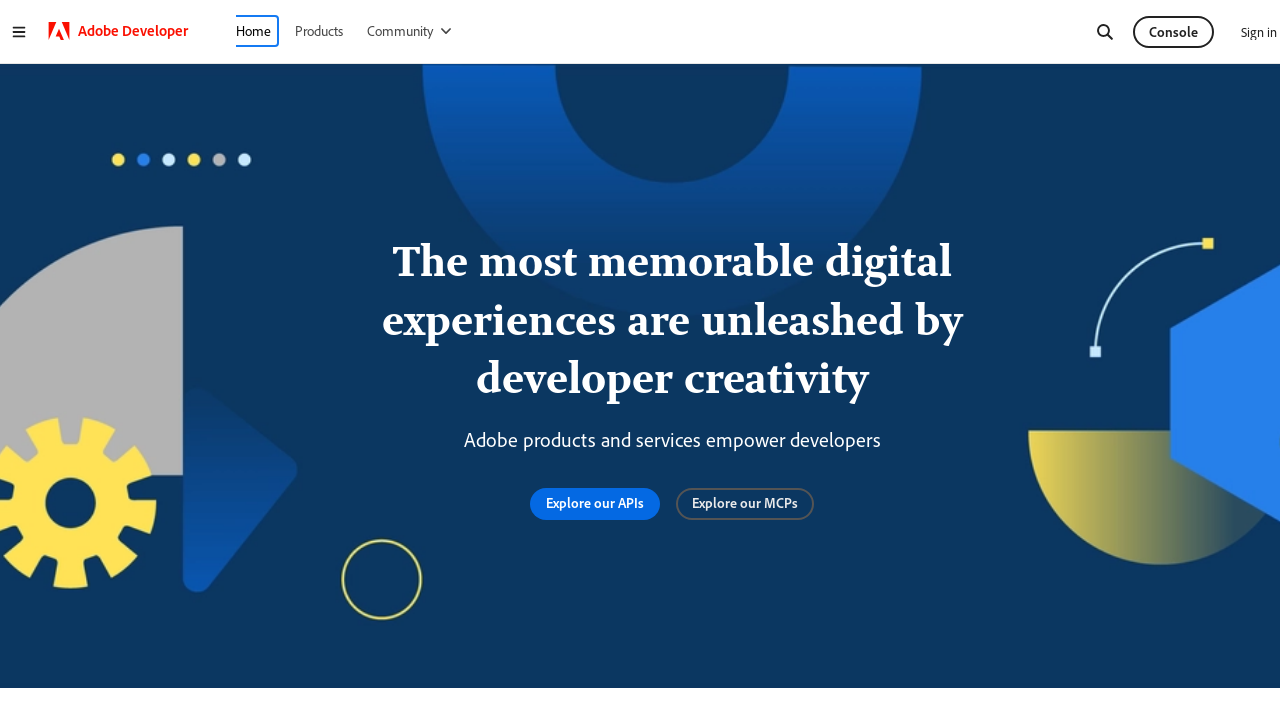

Navigated to Adobe's developer documentation site at https://www.adobe.io/
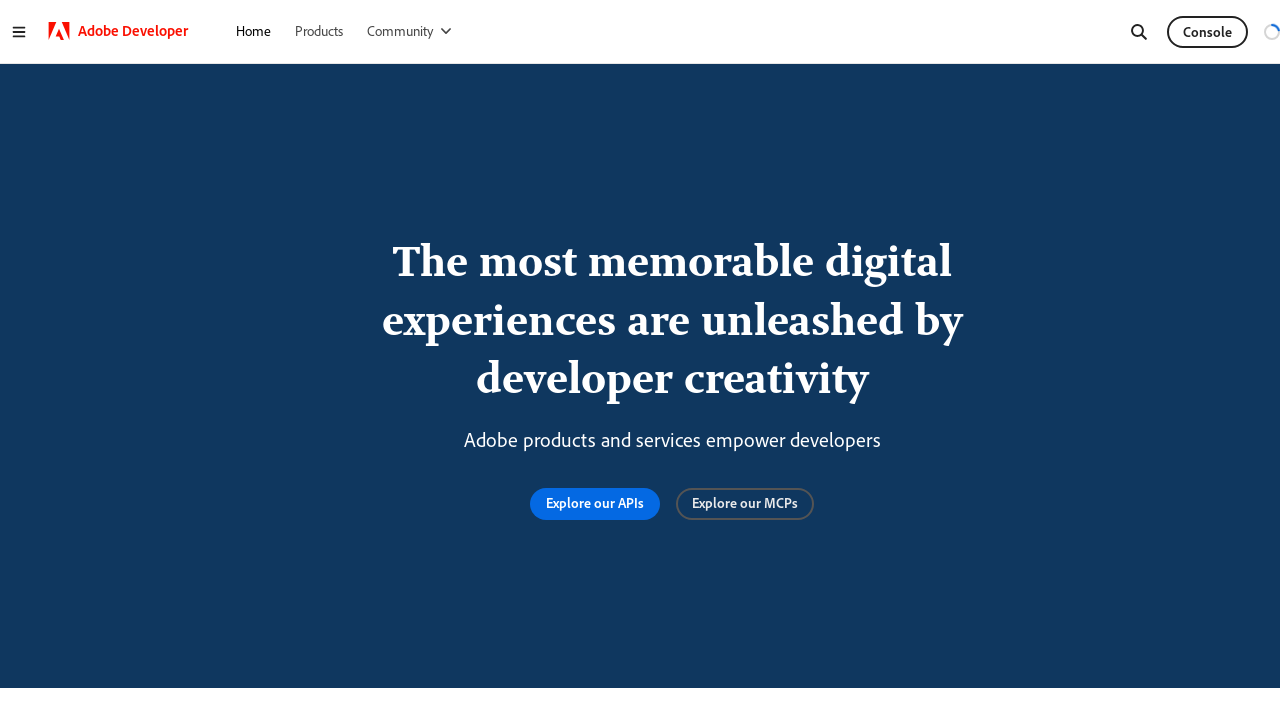

Clicked on the Authentication link in the navigation at (640, 468) on a:text('Authentication')
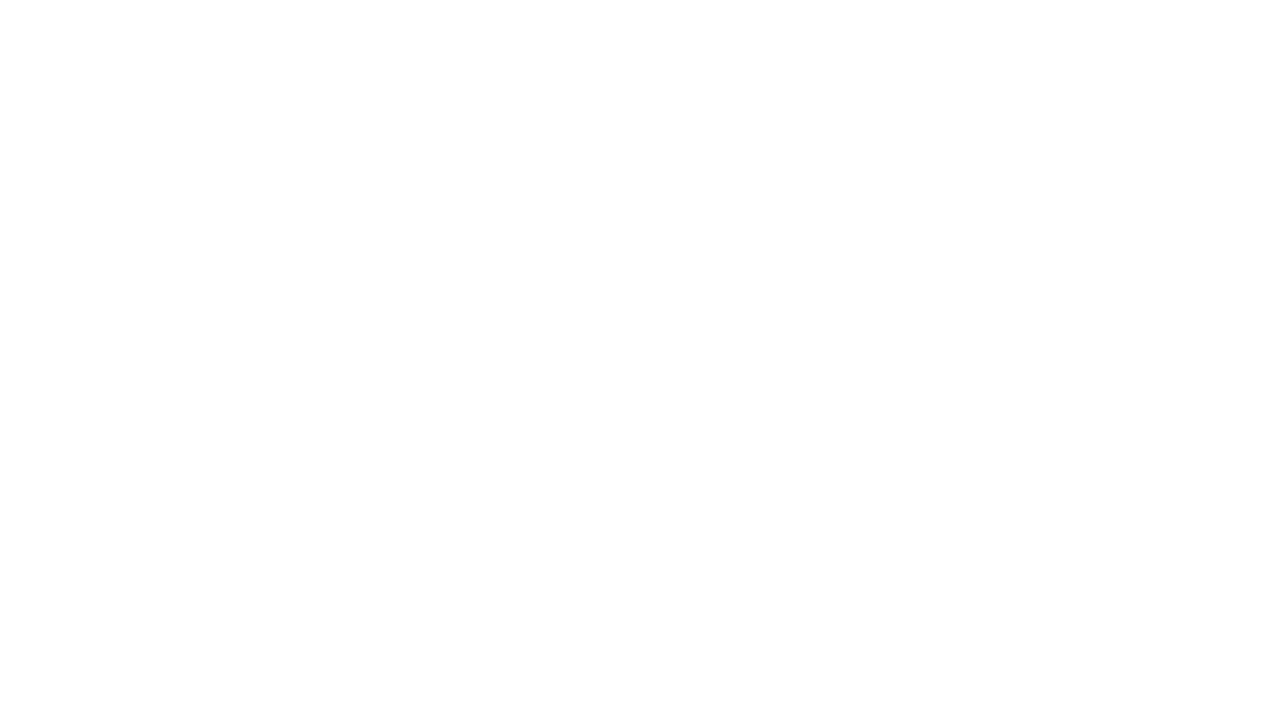

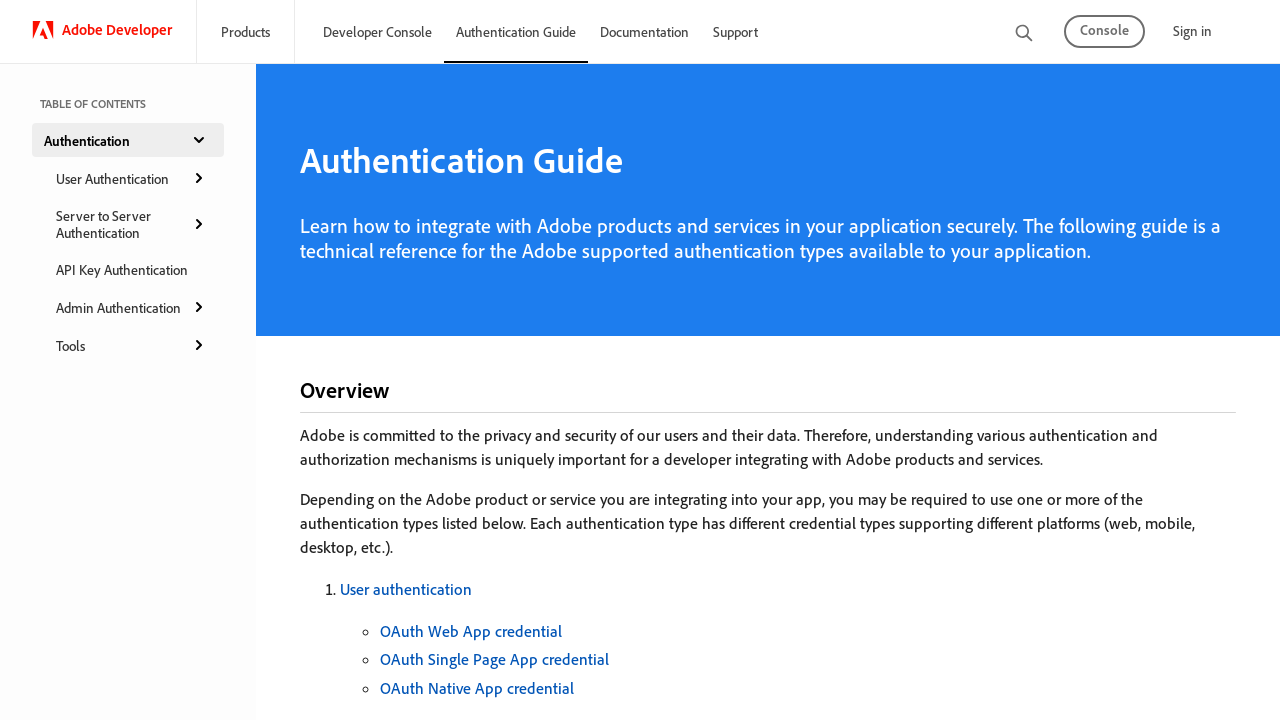